Opens Firefox browser and navigates to kenh14.vn Vietnamese news website

Starting URL: https://kenh14.vn

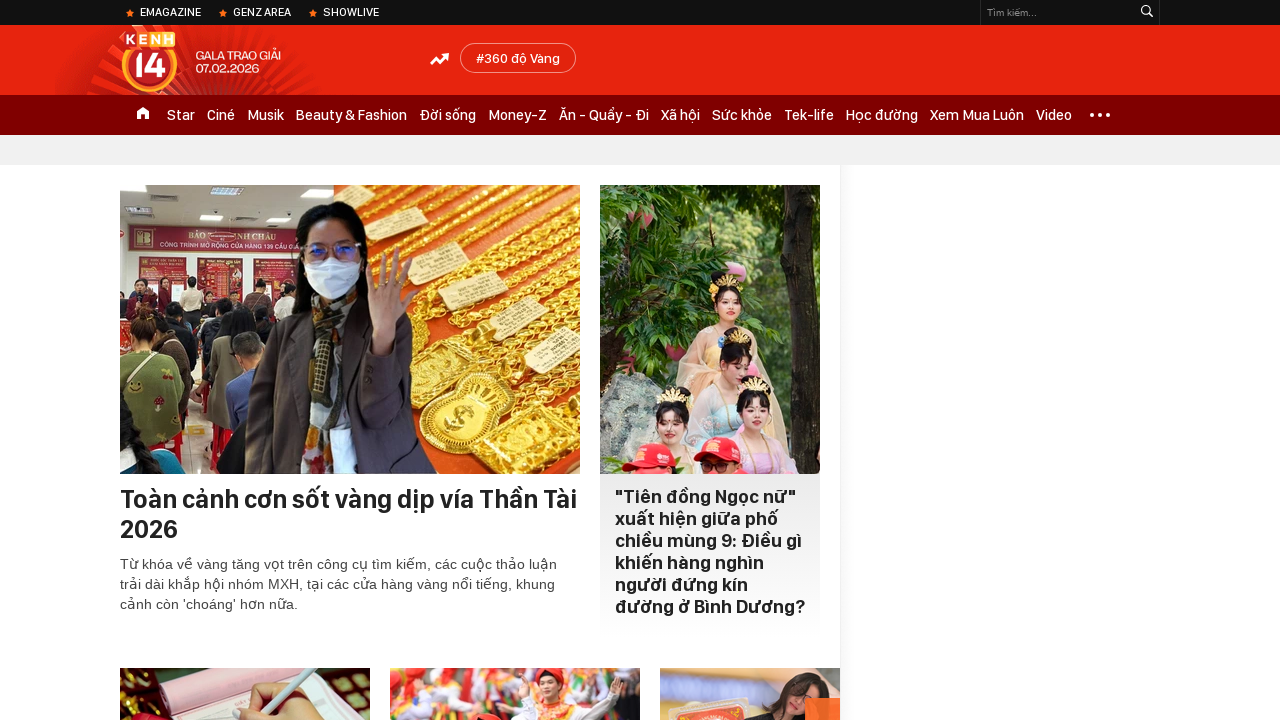

Waited for DOM content to load on kenh14.vn Vietnamese news website
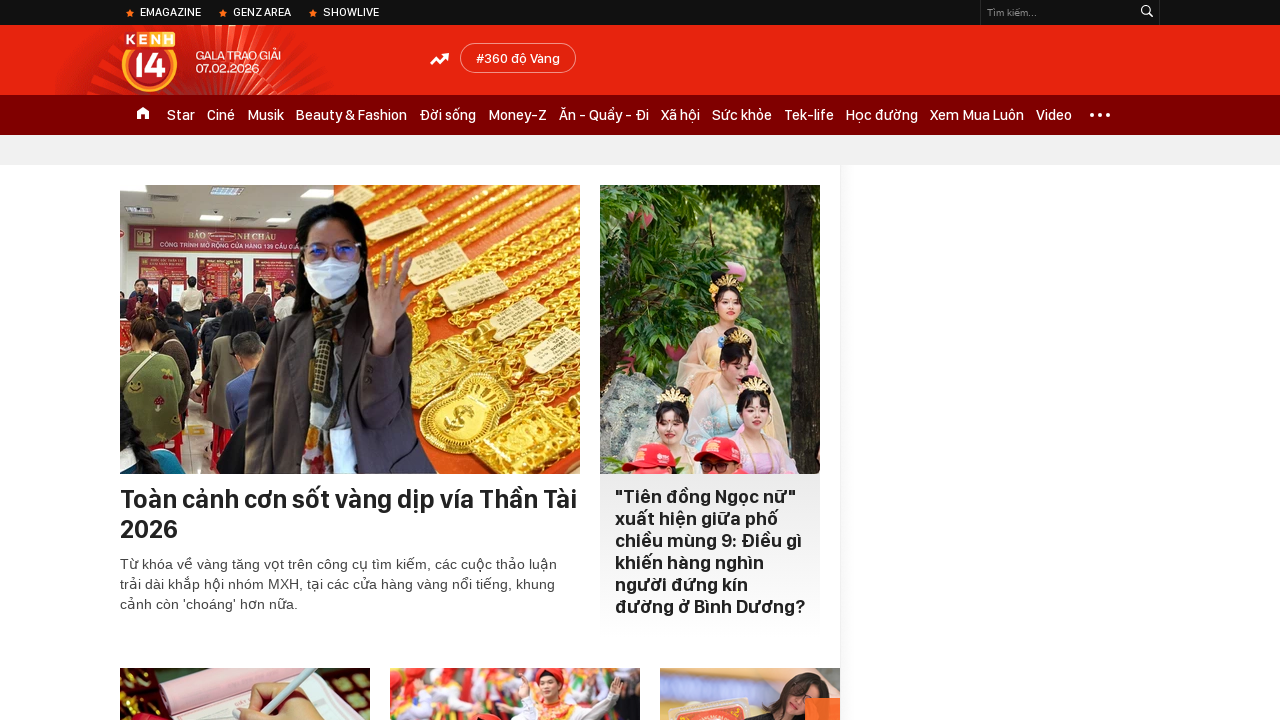

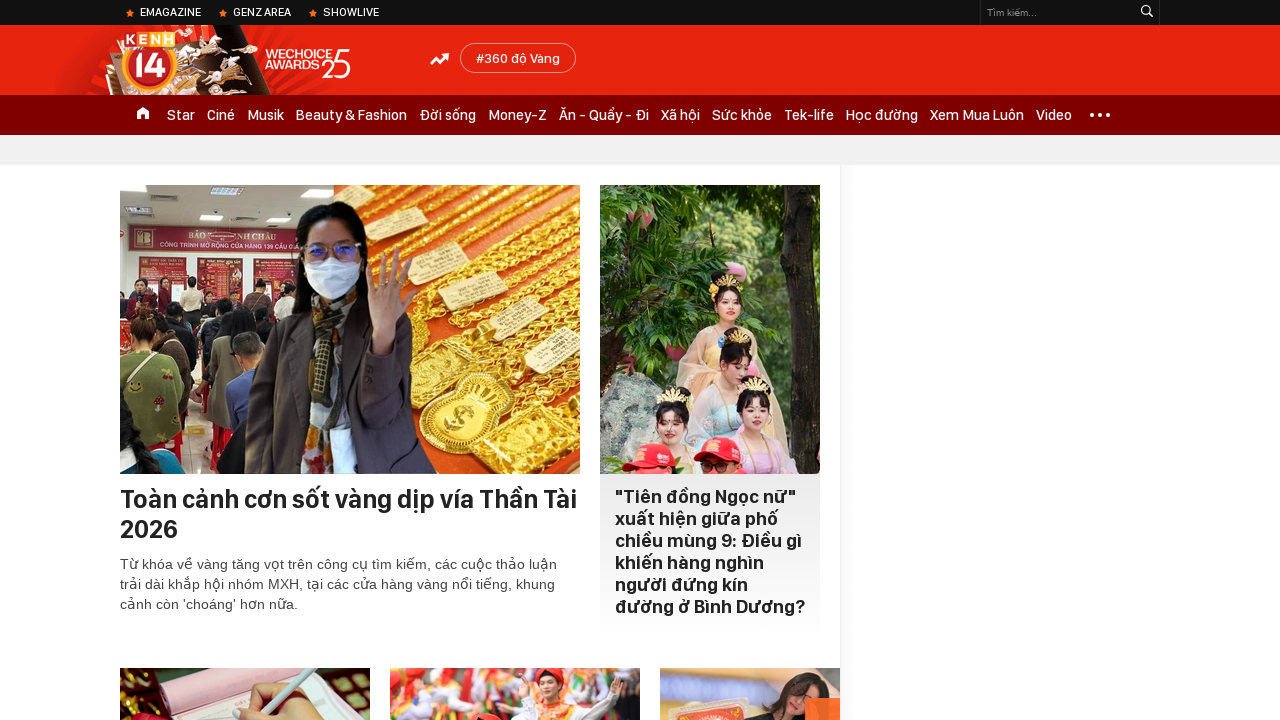